Tests registration form username field with special characters, length between 20 and 50.

Starting URL: https://buggy.justtestit.org/register

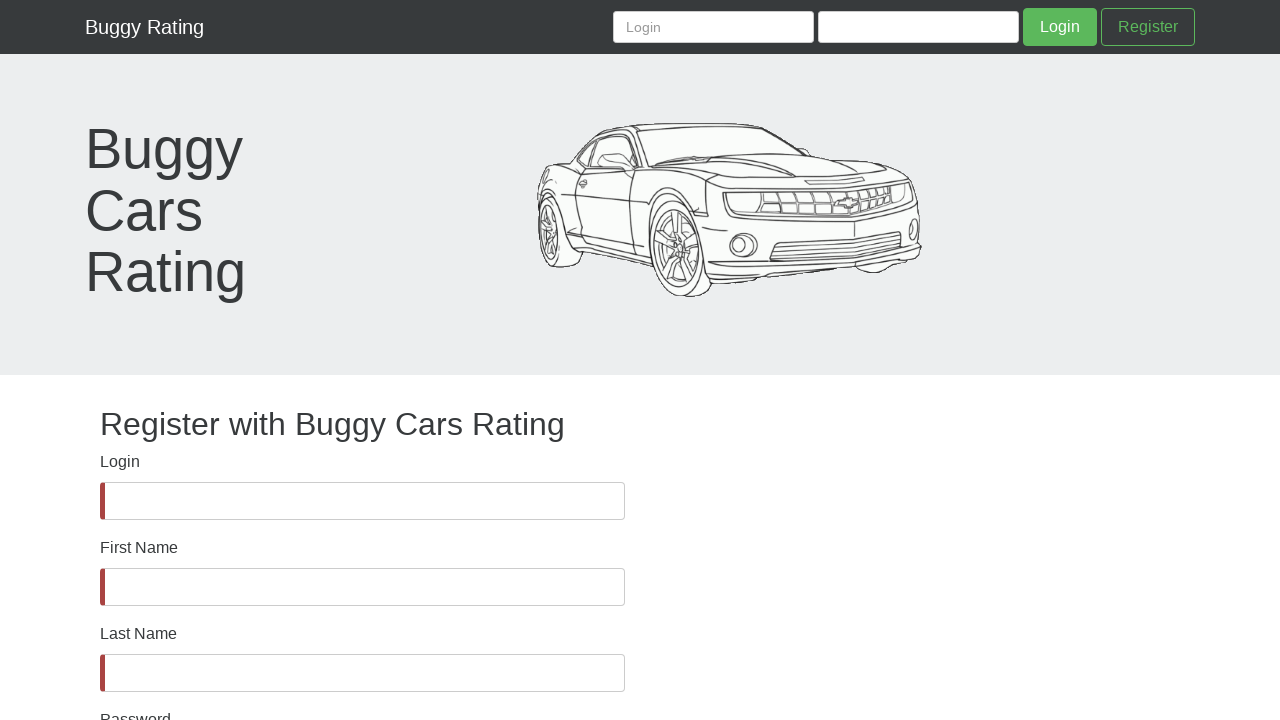

Username field is visible
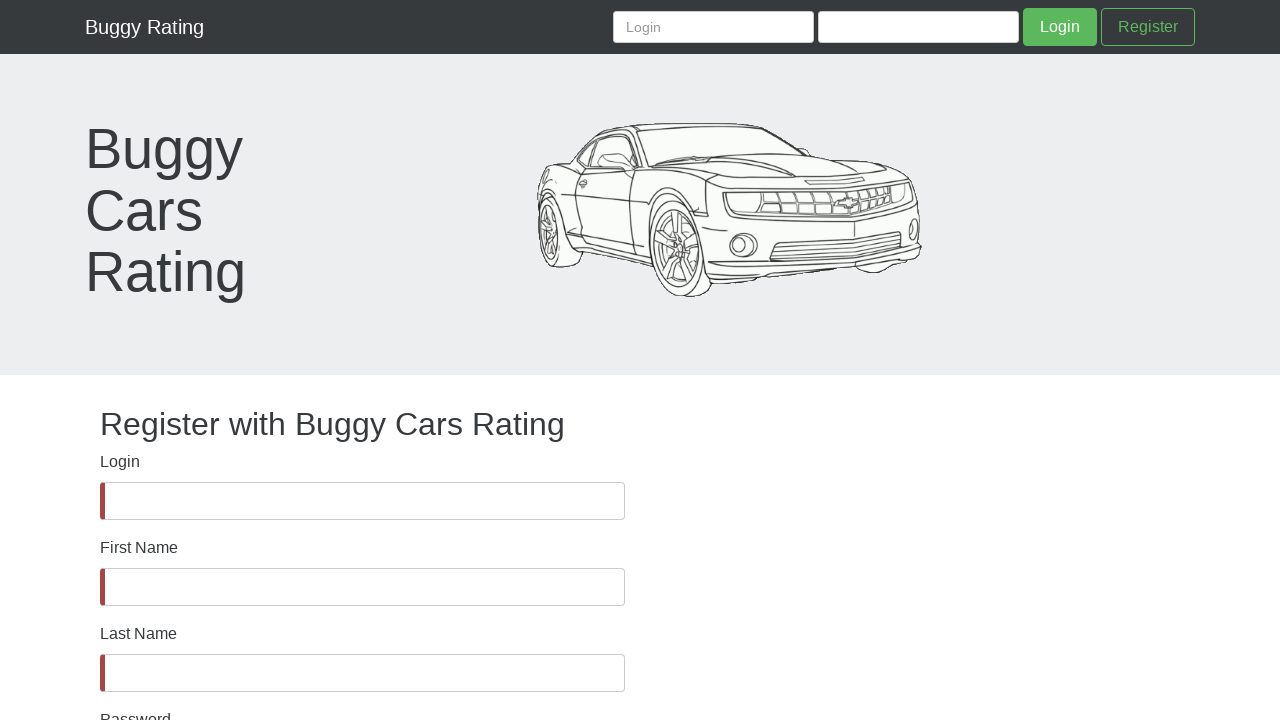

Filled username field with special characters (length 35) on #username
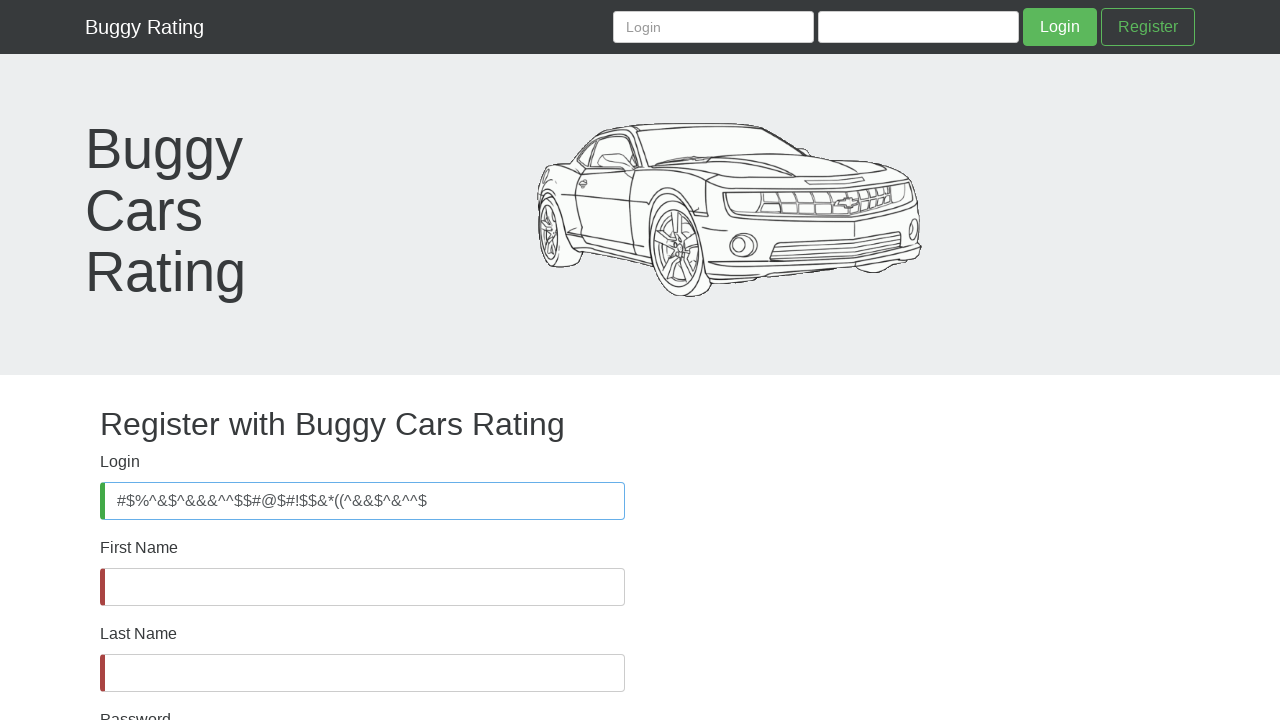

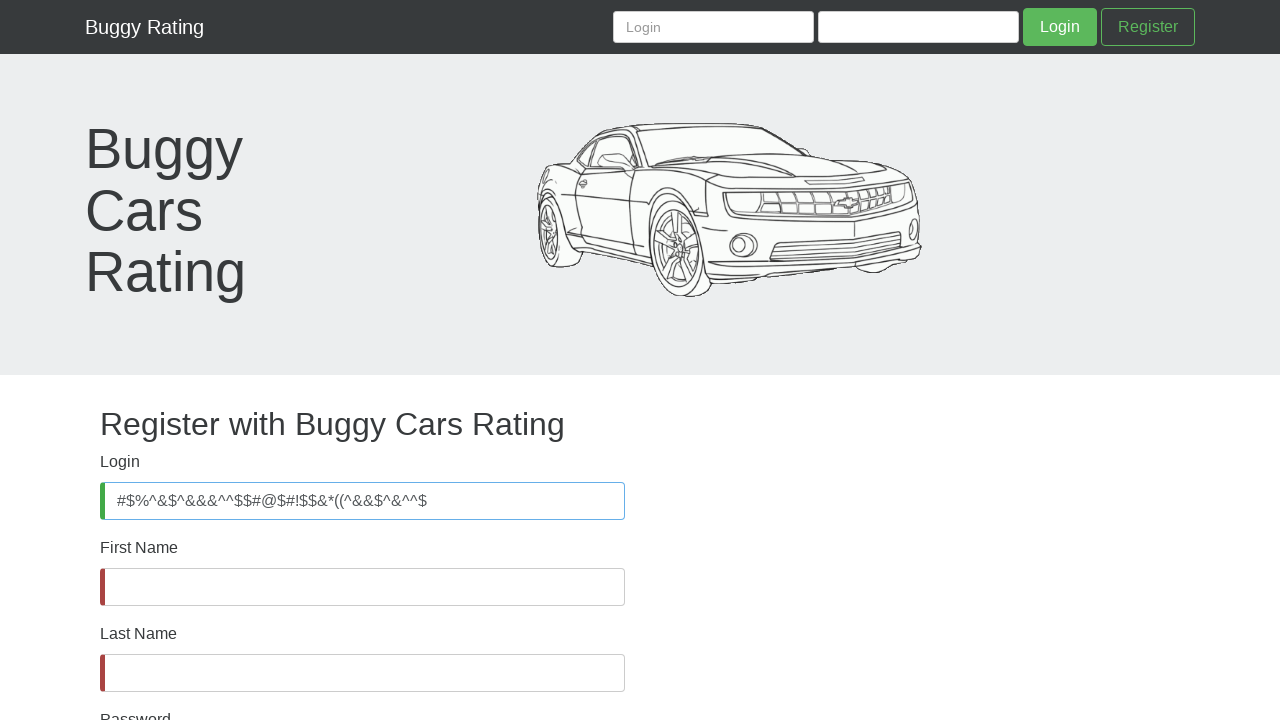